Navigates to the tables page and verifies the table is displayed, then interacts with table rows to find specific cell content

Starting URL: https://the-internet.herokuapp.com/

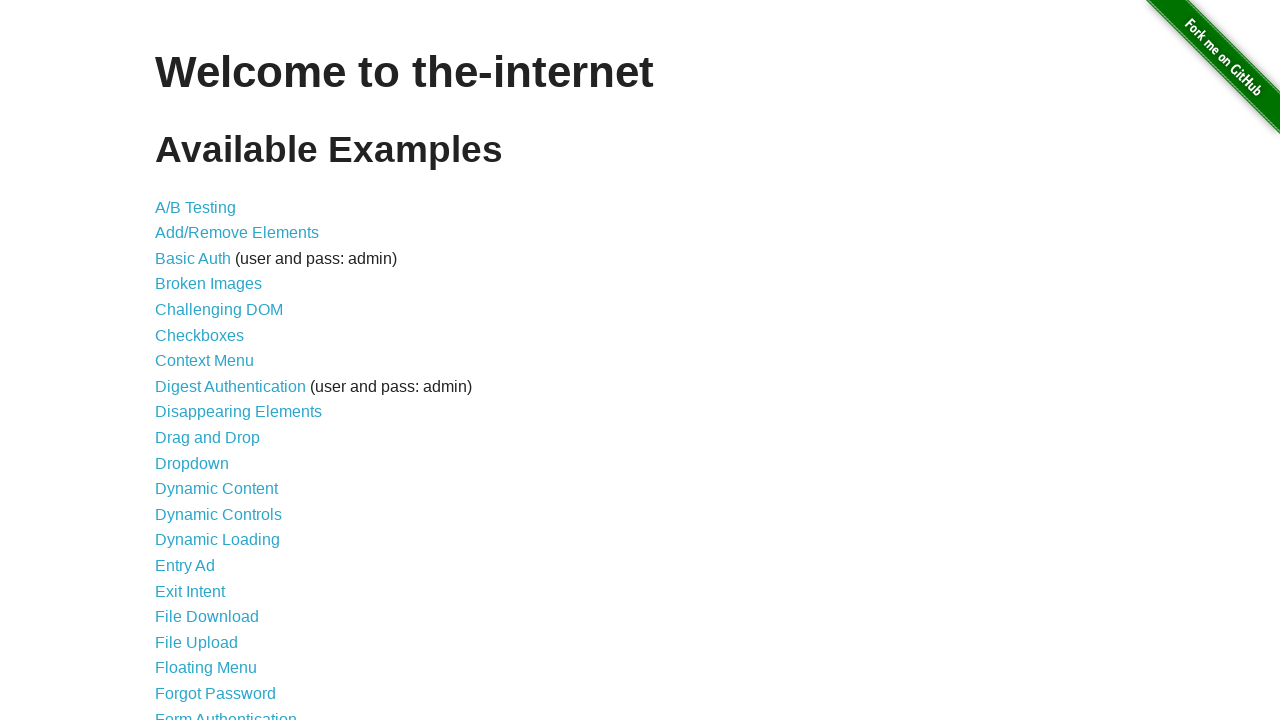

Waited for dropdown link to be visible
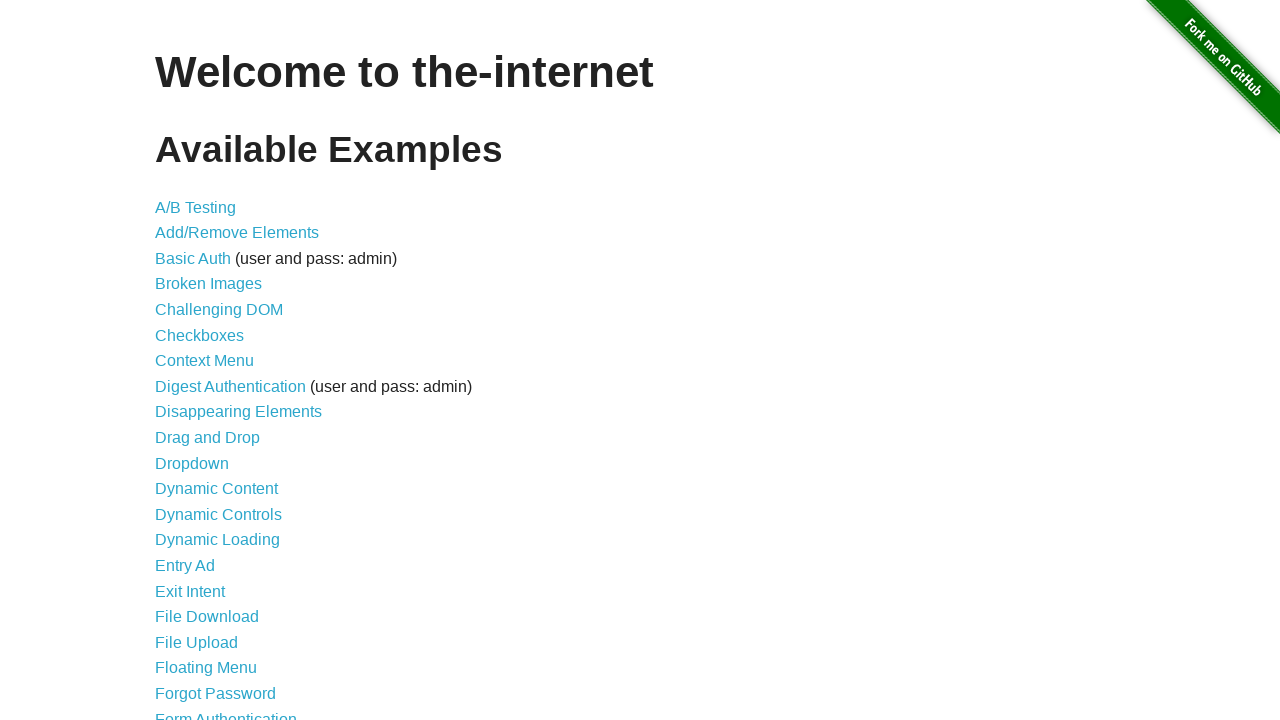

Clicked on tables link at (230, 574) on [href="/tables"]
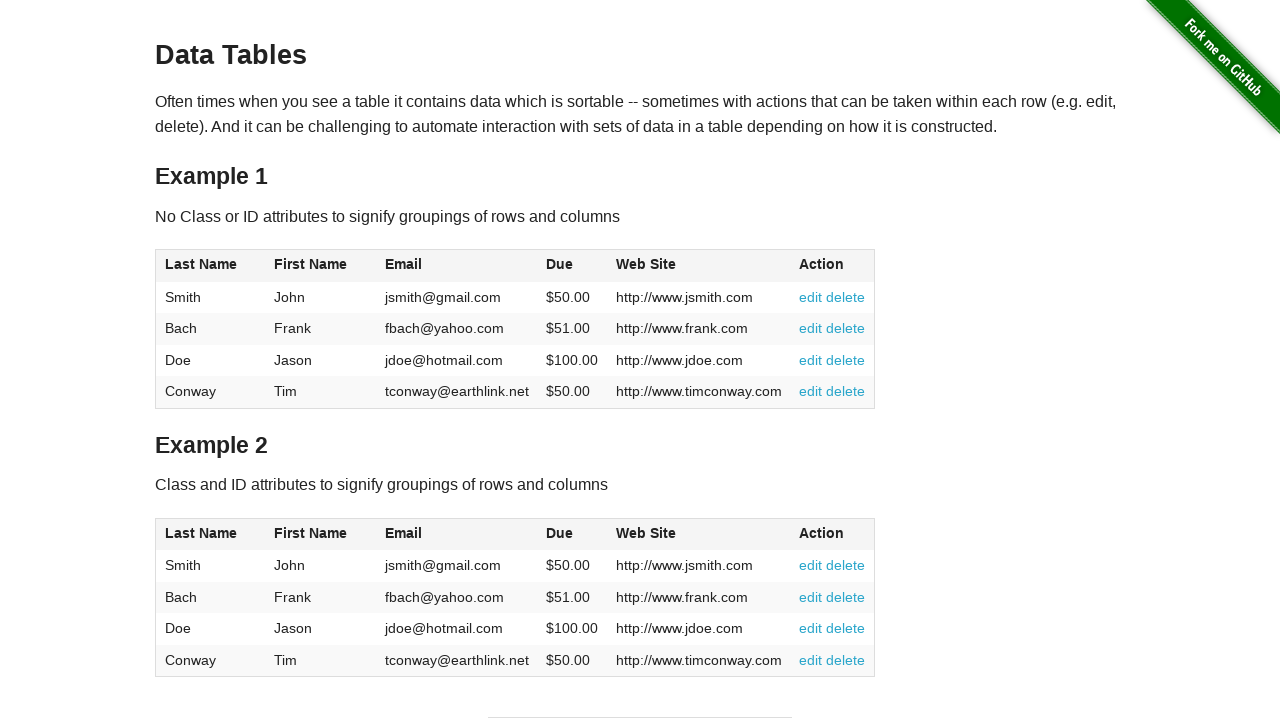

Table #table1 loaded and displayed
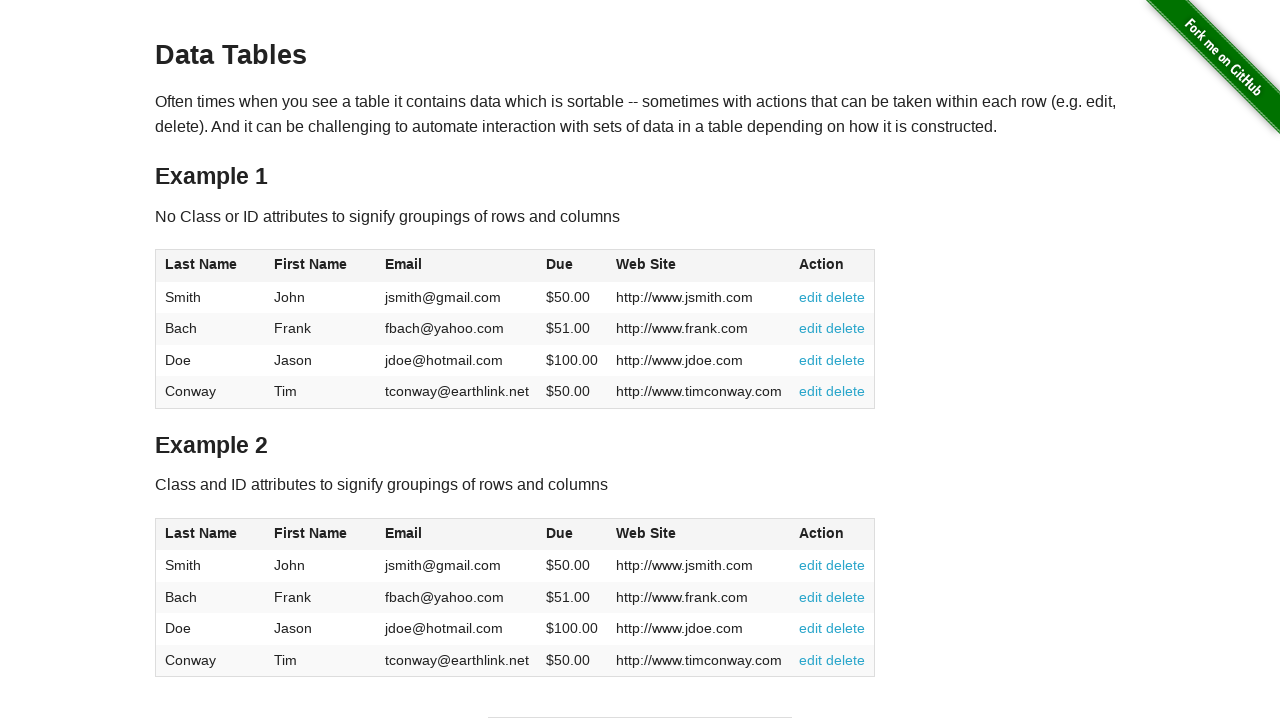

Verified table rows are present in #table1
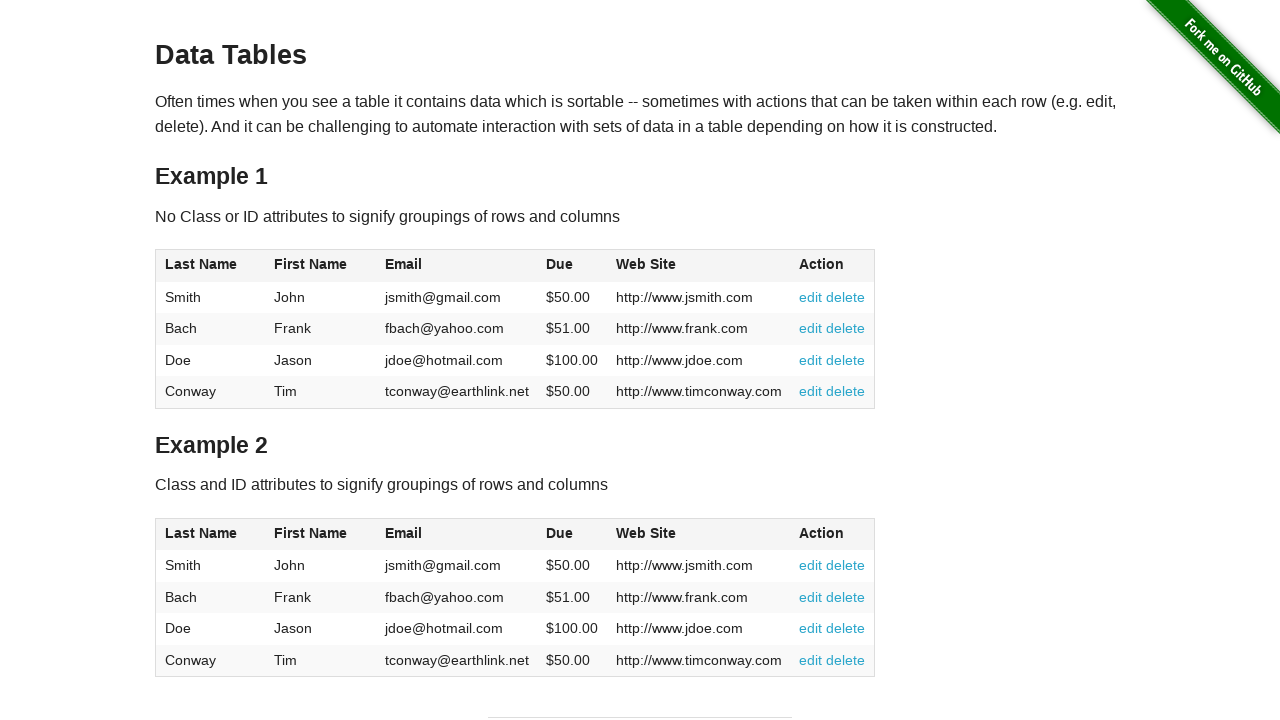

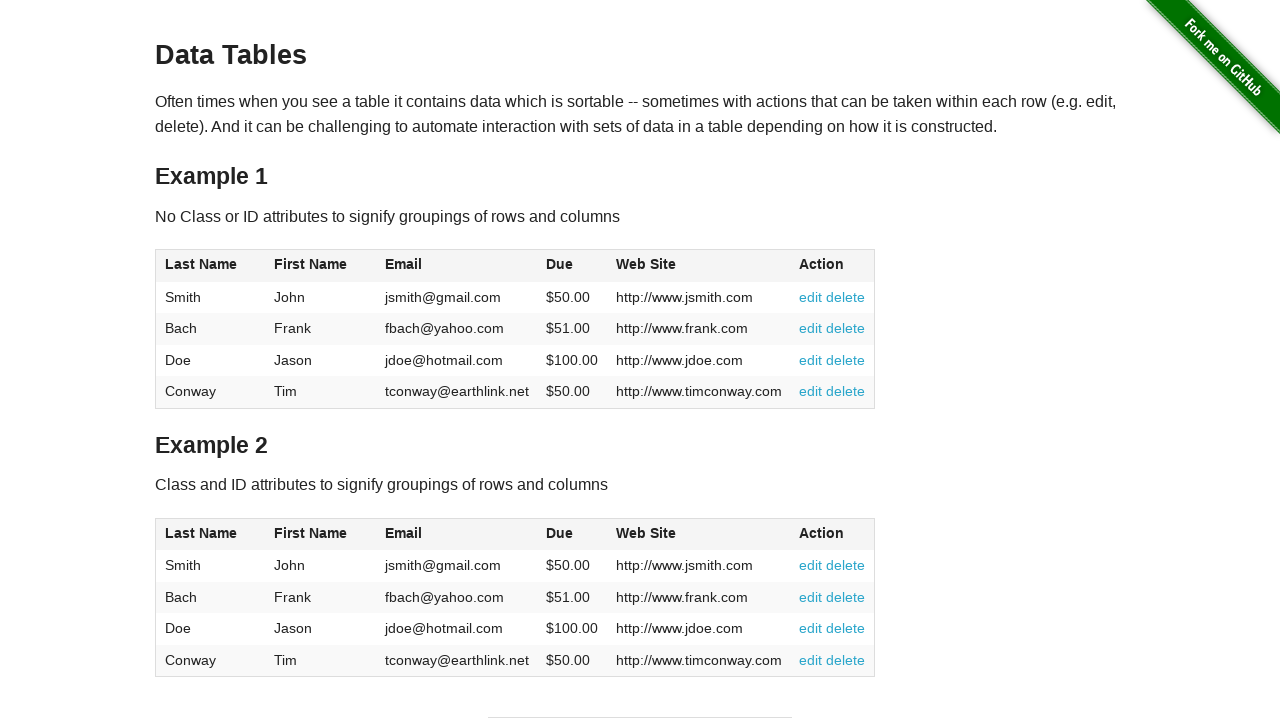